Tests the add/remove elements functionality by clicking the "Add Element" button 5 times and verifying that Delete buttons are created

Starting URL: https://the-internet.herokuapp.com/add_remove_elements/

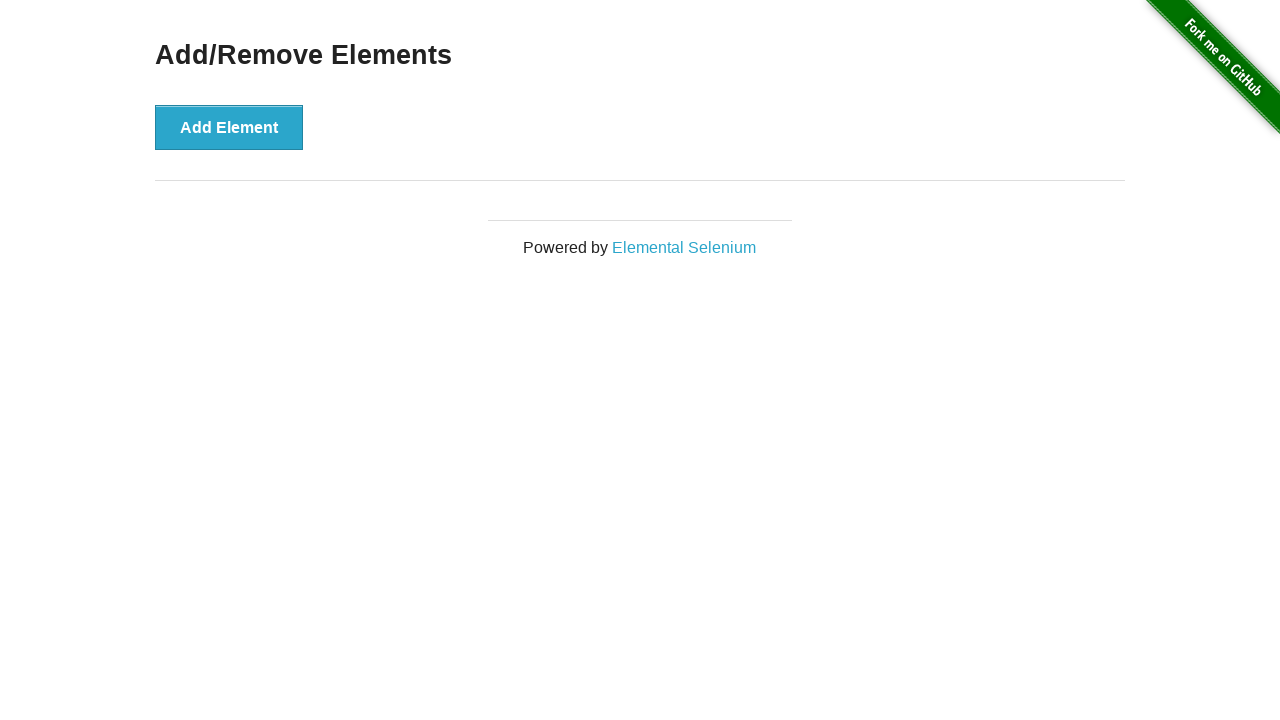

Navigated to add/remove elements page
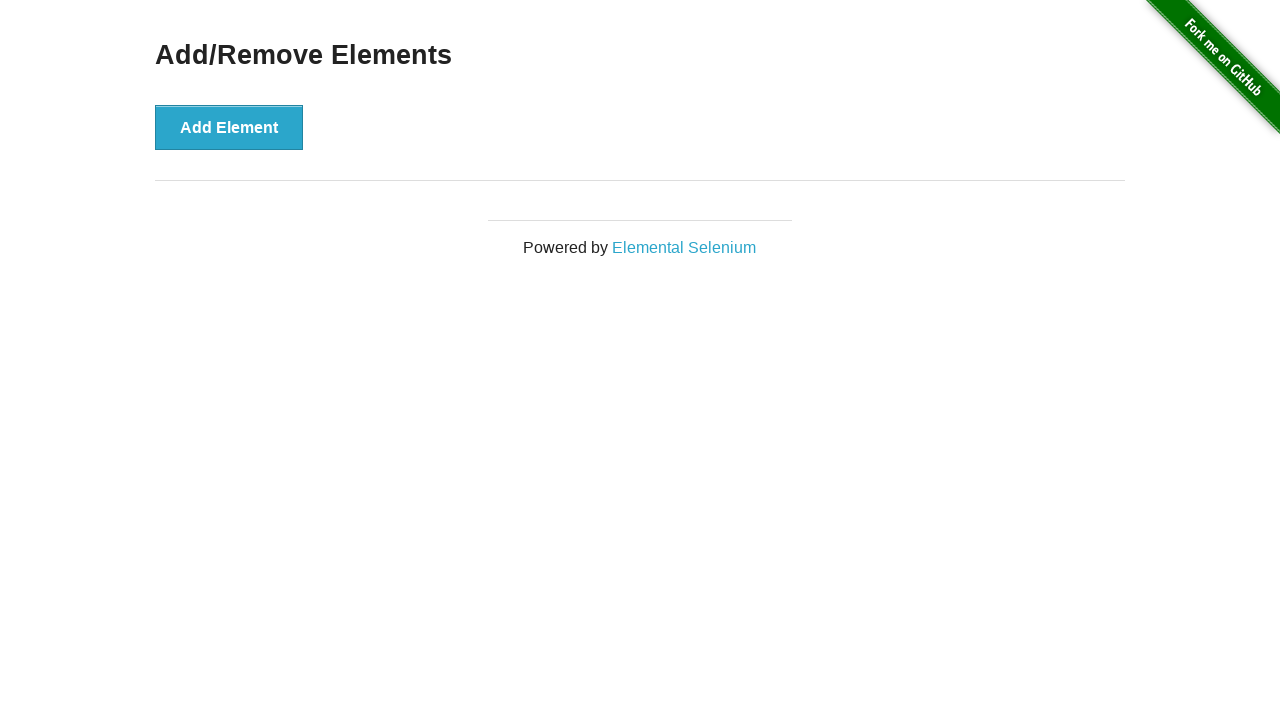

Clicked 'Add Element' button (iteration 1/5) at (229, 127) on button[onclick='addElement()']
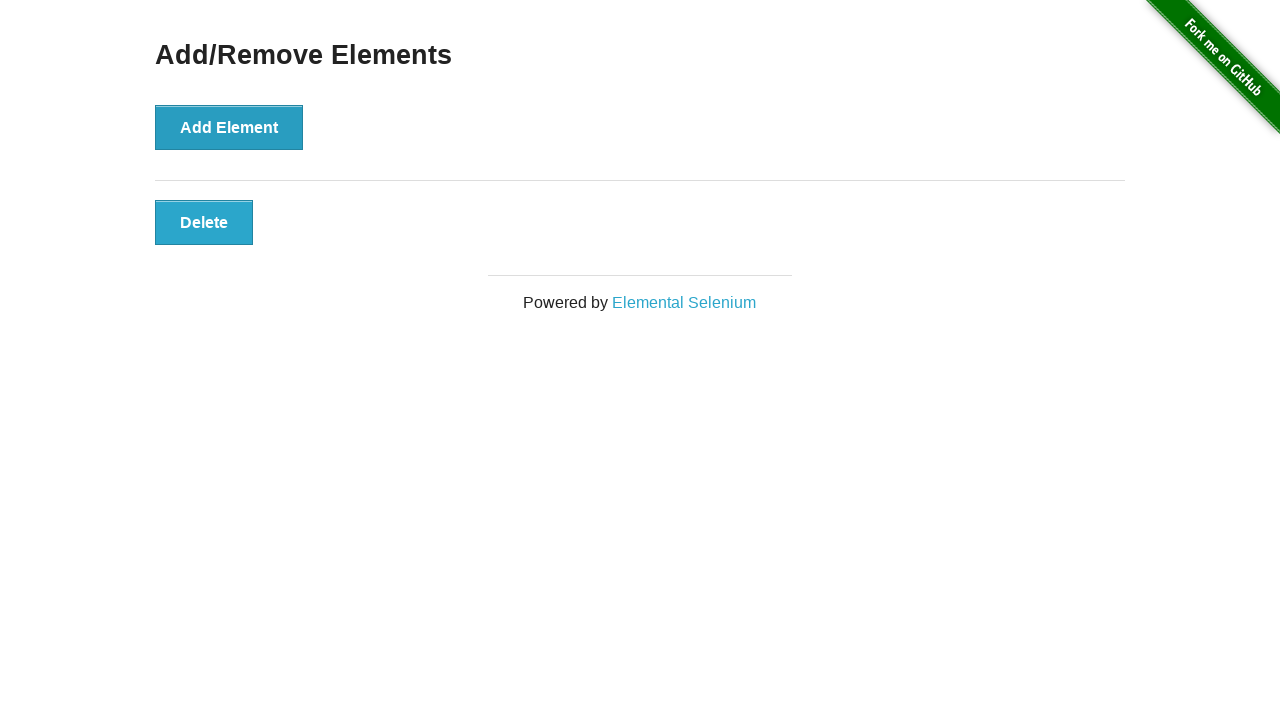

Clicked 'Add Element' button (iteration 2/5) at (229, 127) on button[onclick='addElement()']
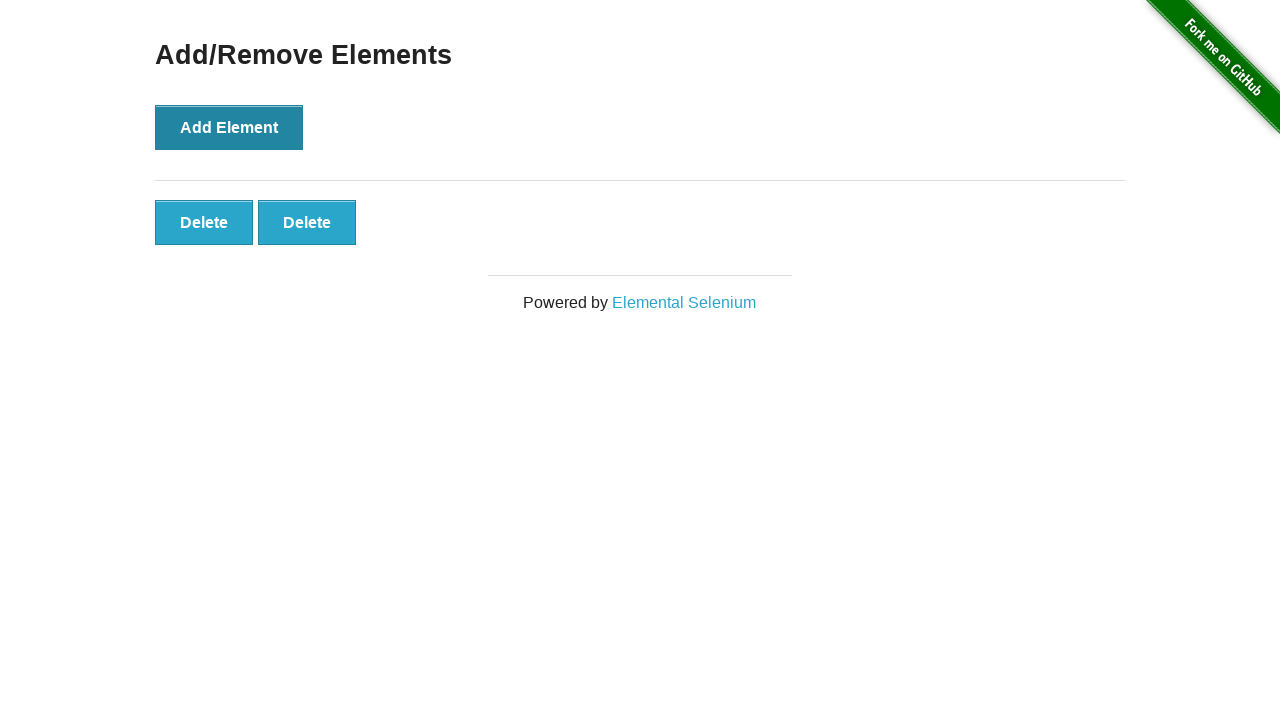

Clicked 'Add Element' button (iteration 3/5) at (229, 127) on button[onclick='addElement()']
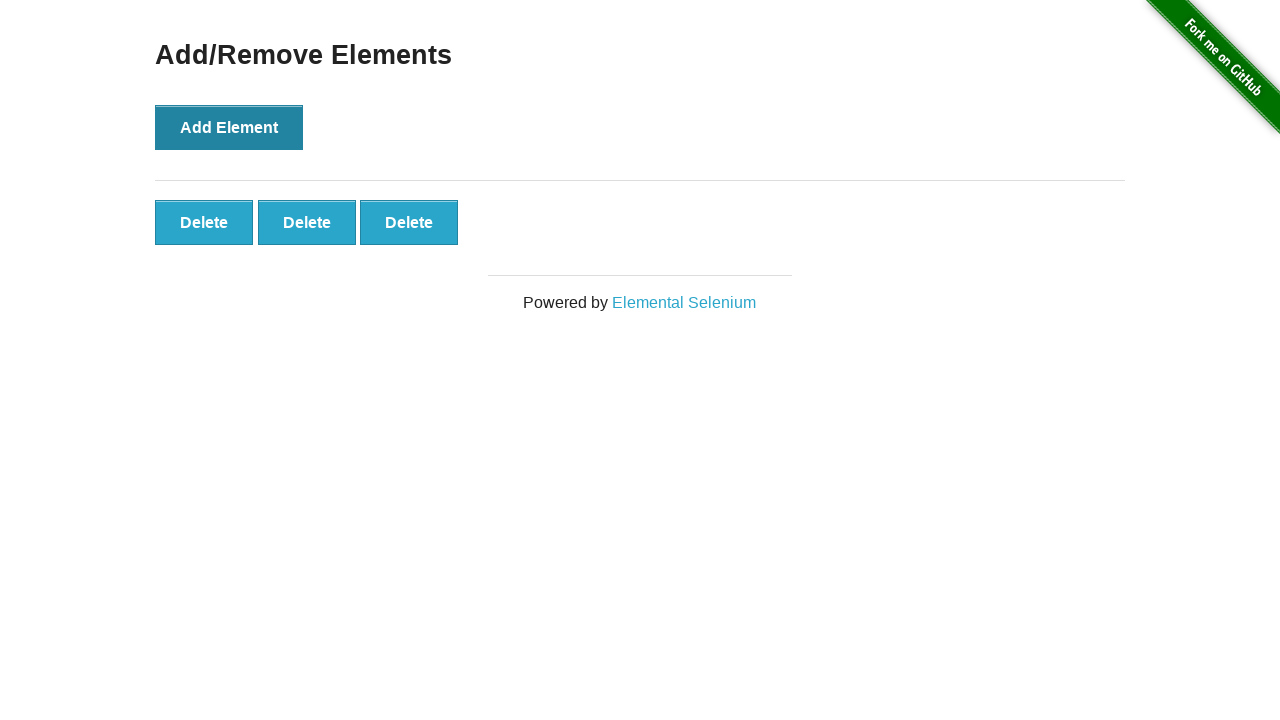

Clicked 'Add Element' button (iteration 4/5) at (229, 127) on button[onclick='addElement()']
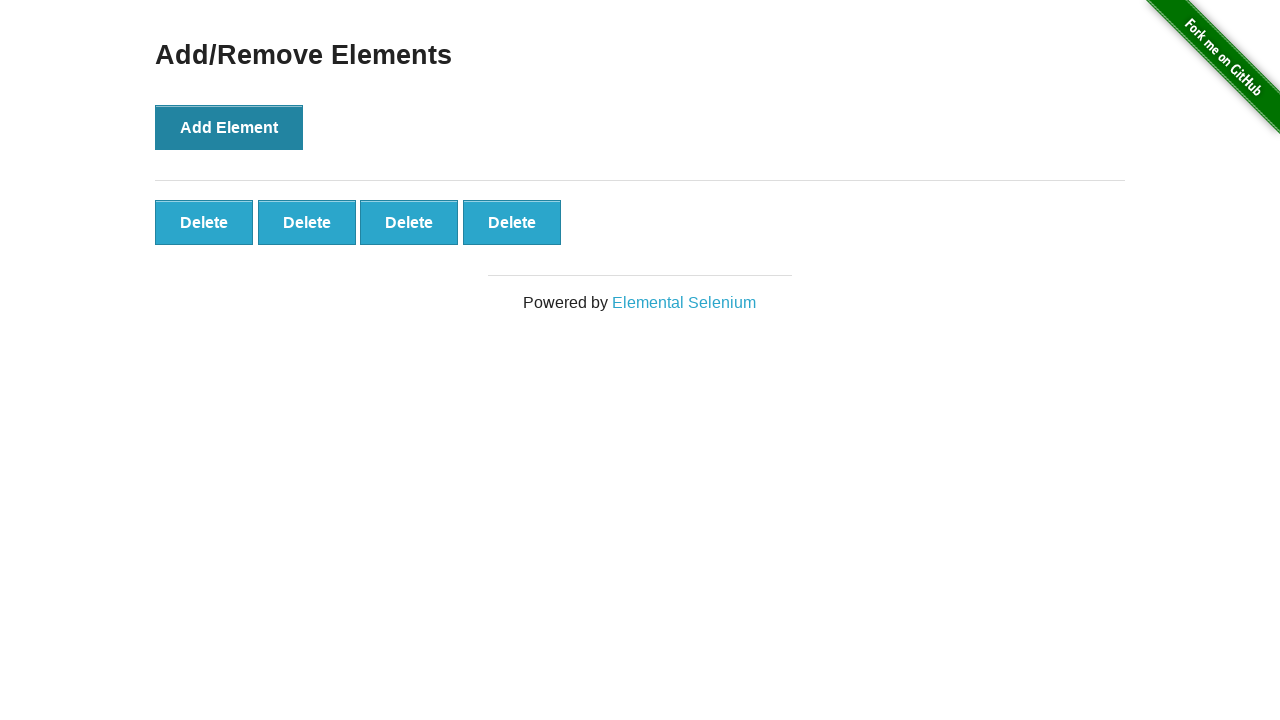

Clicked 'Add Element' button (iteration 5/5) at (229, 127) on button[onclick='addElement()']
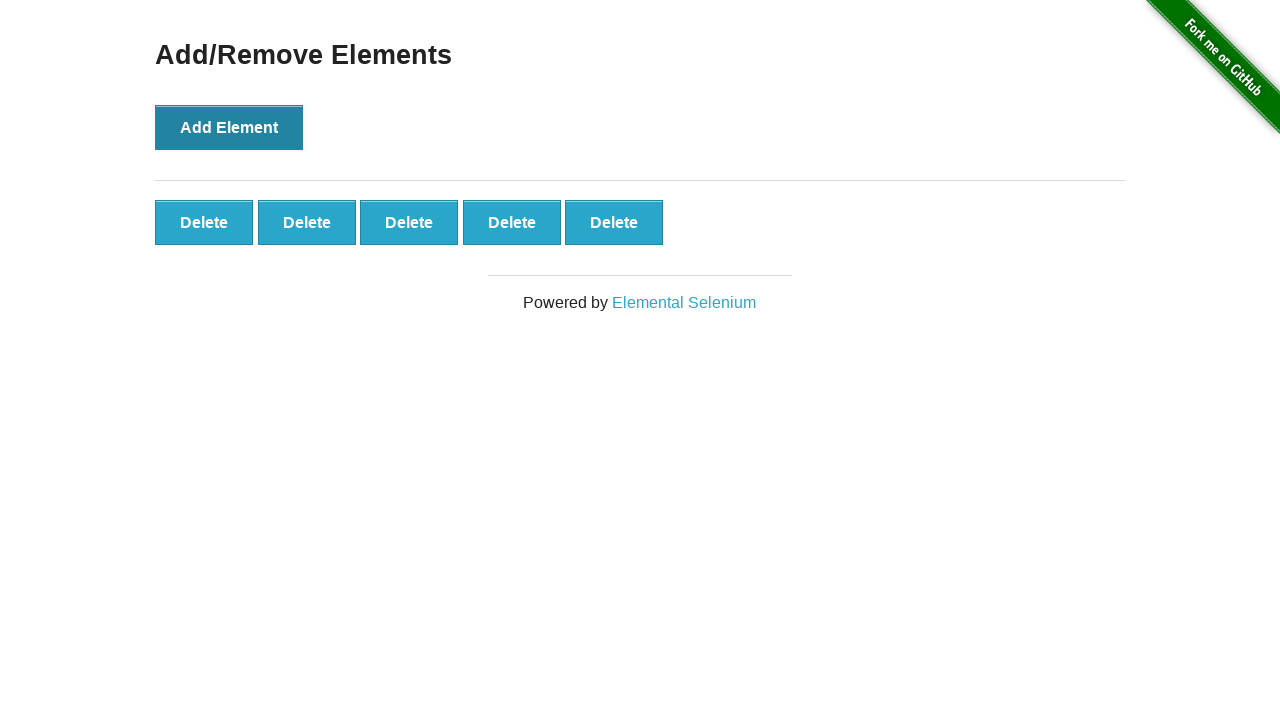

Verified Delete buttons are present after adding 5 elements
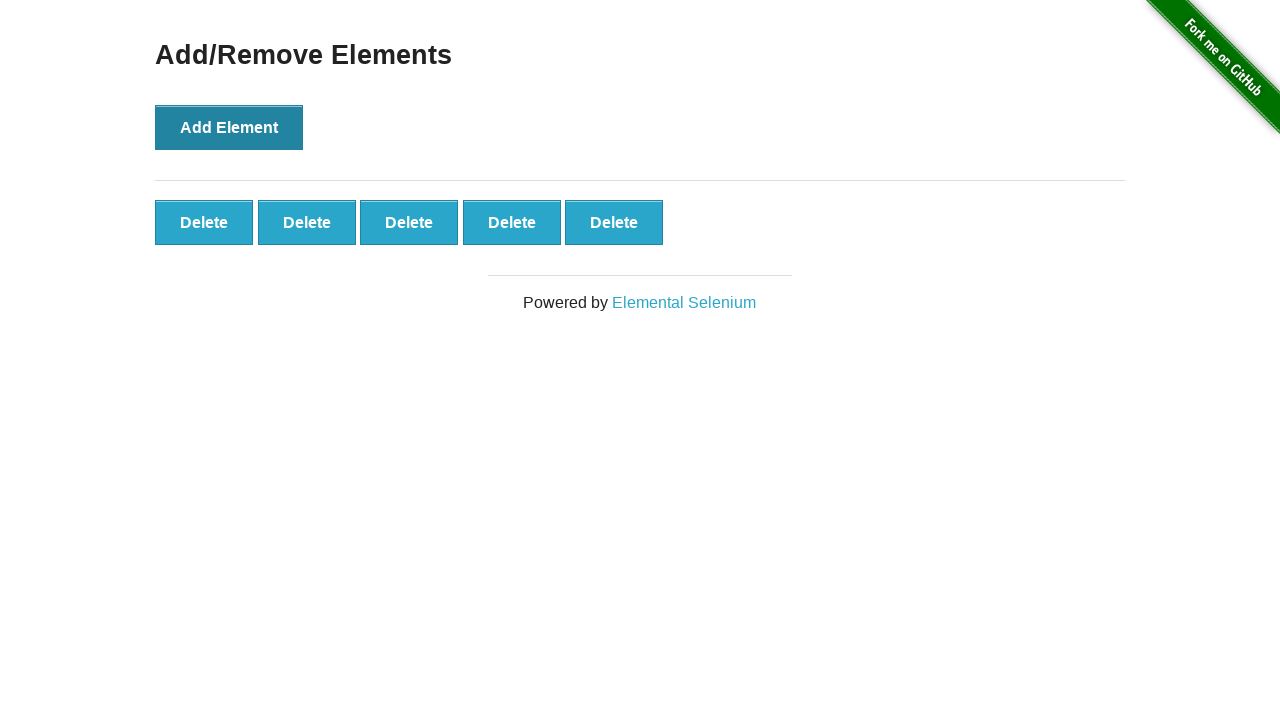

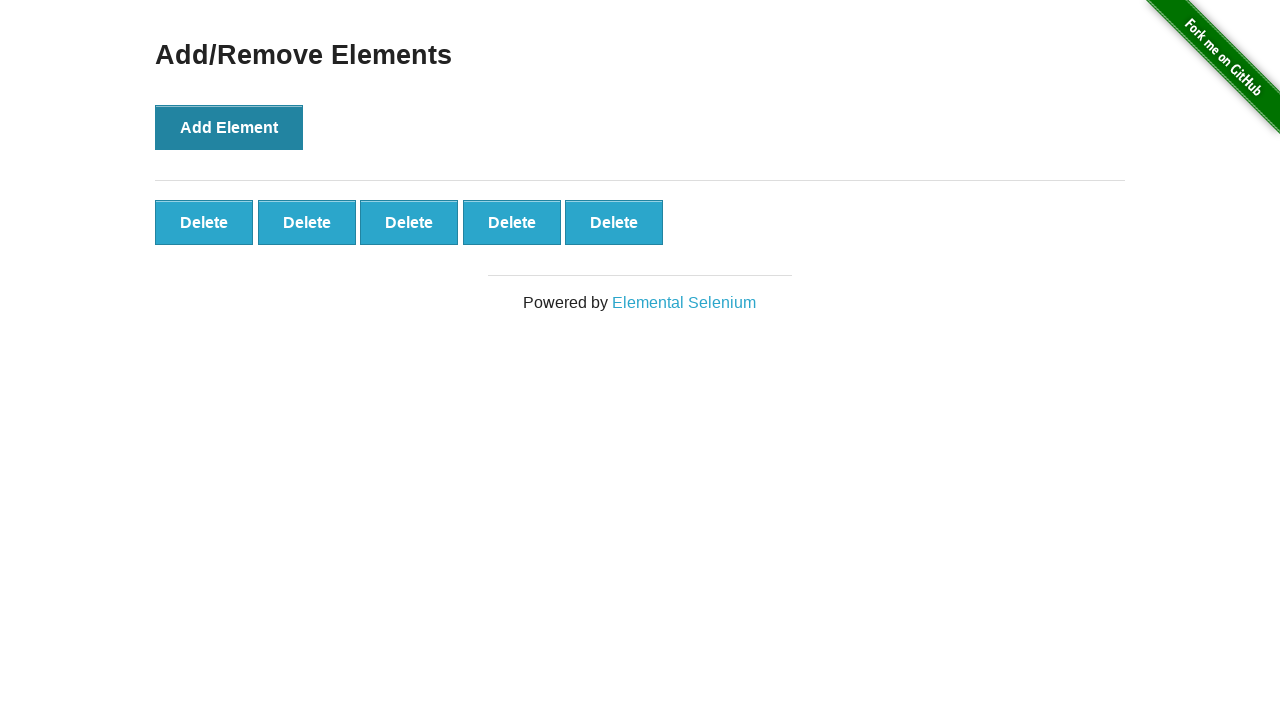